Tests checkbox functionality by navigating to checkboxes page and clicking to select the first checkbox.

Starting URL: https://the-internet.herokuapp.com

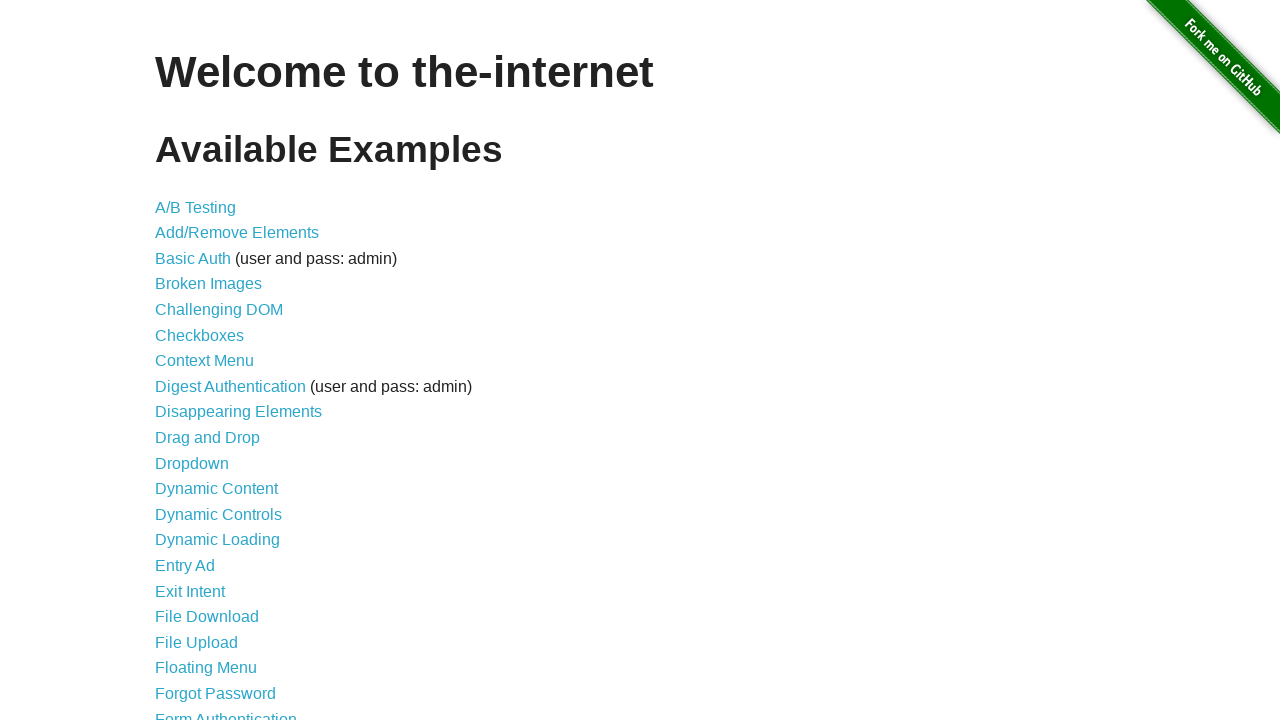

Clicked on Checkboxes link to navigate to checkboxes page at (200, 335) on a:has-text('Checkboxes')
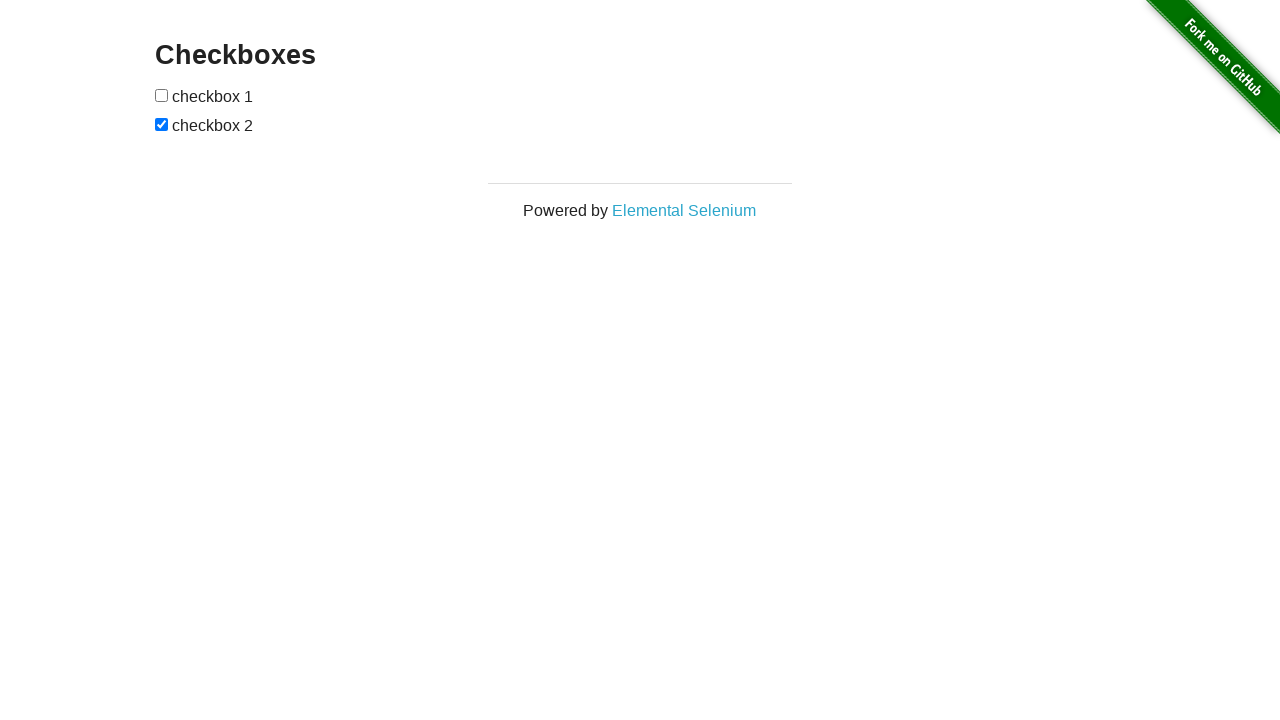

Clicked the first checkbox to select it at (162, 95) on #checkboxes input:first-child
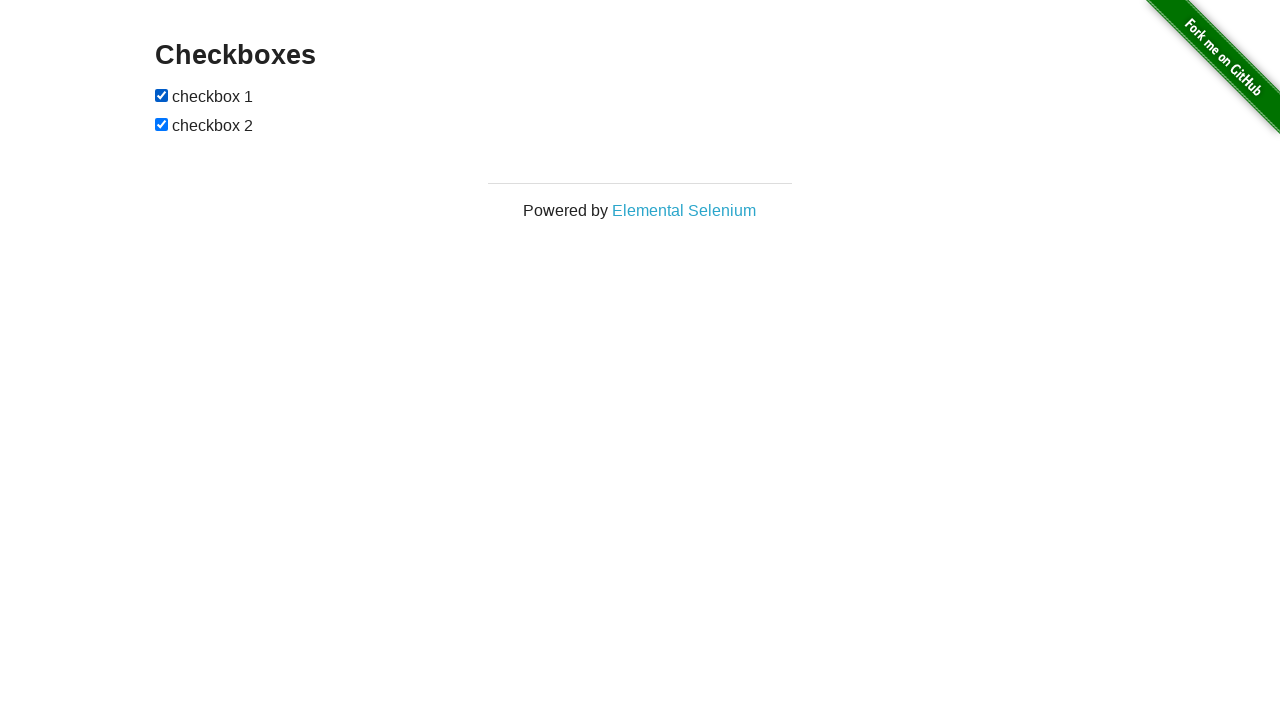

Verified that the first checkbox is checked
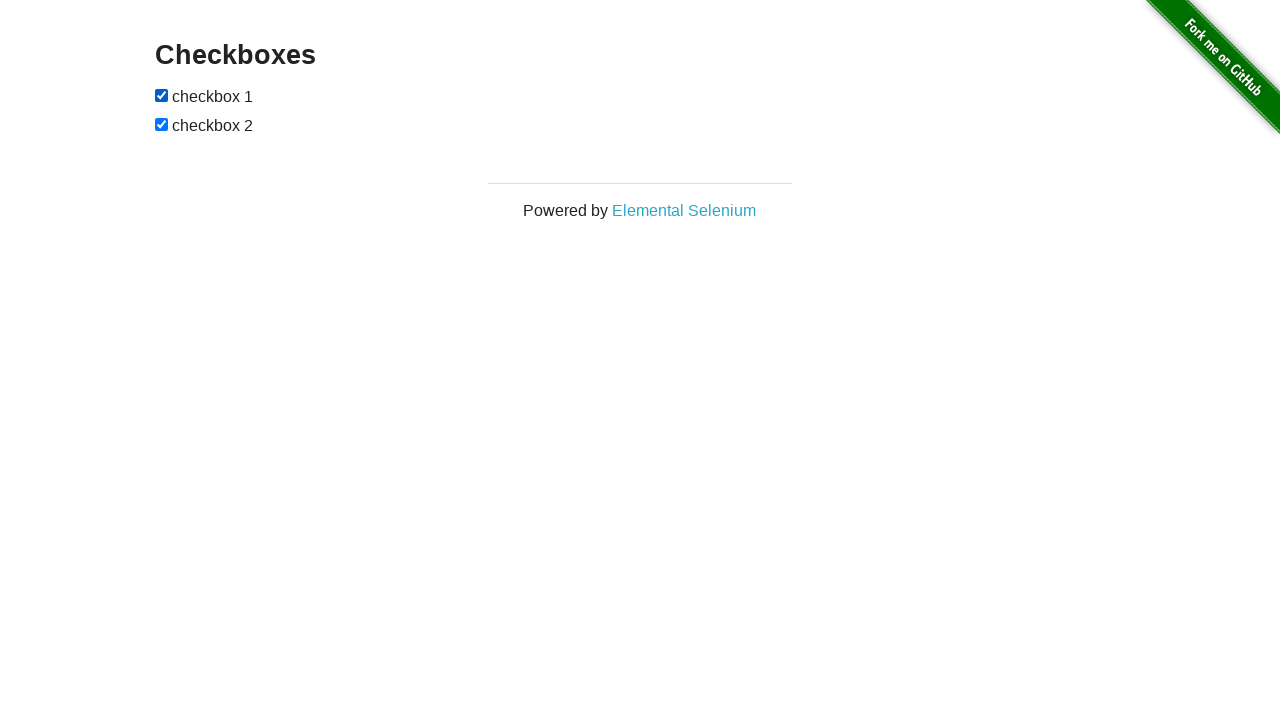

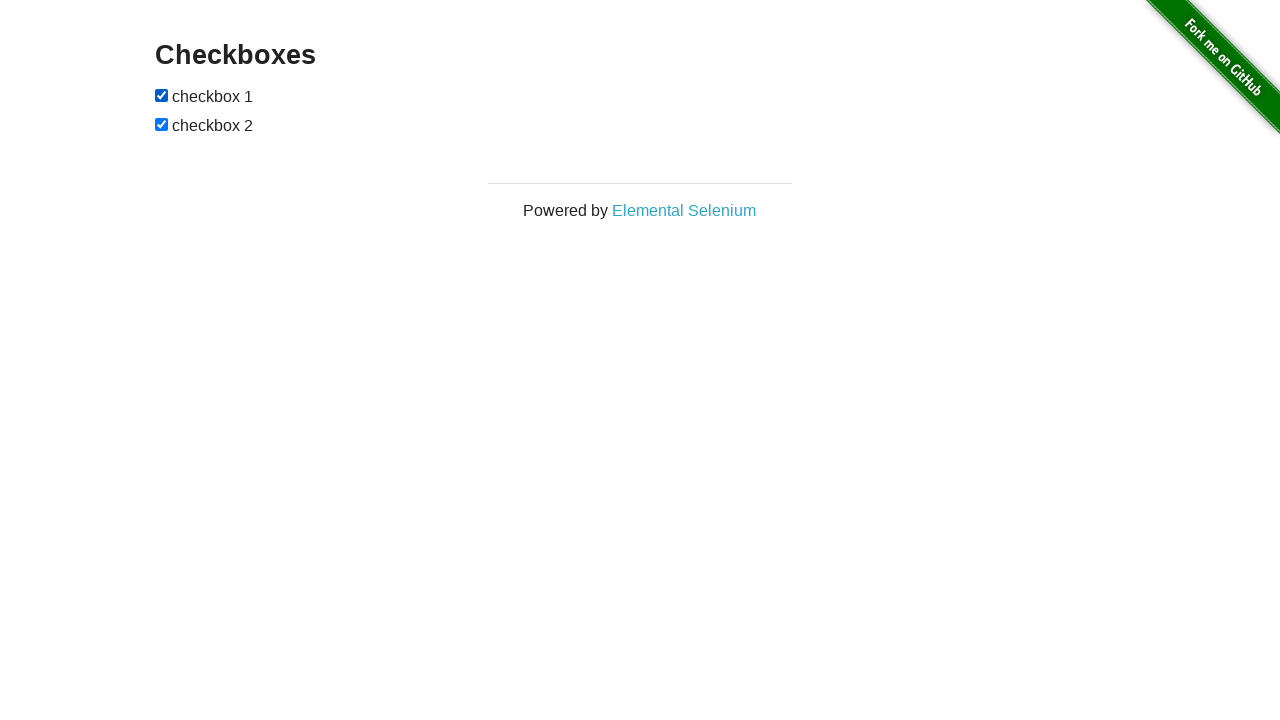